Tests iframe handling by navigating to a frames demo page, switching to an iframe by ID, and verifying the heading text inside the frame is accessible.

Starting URL: https://demoqa.com/frames

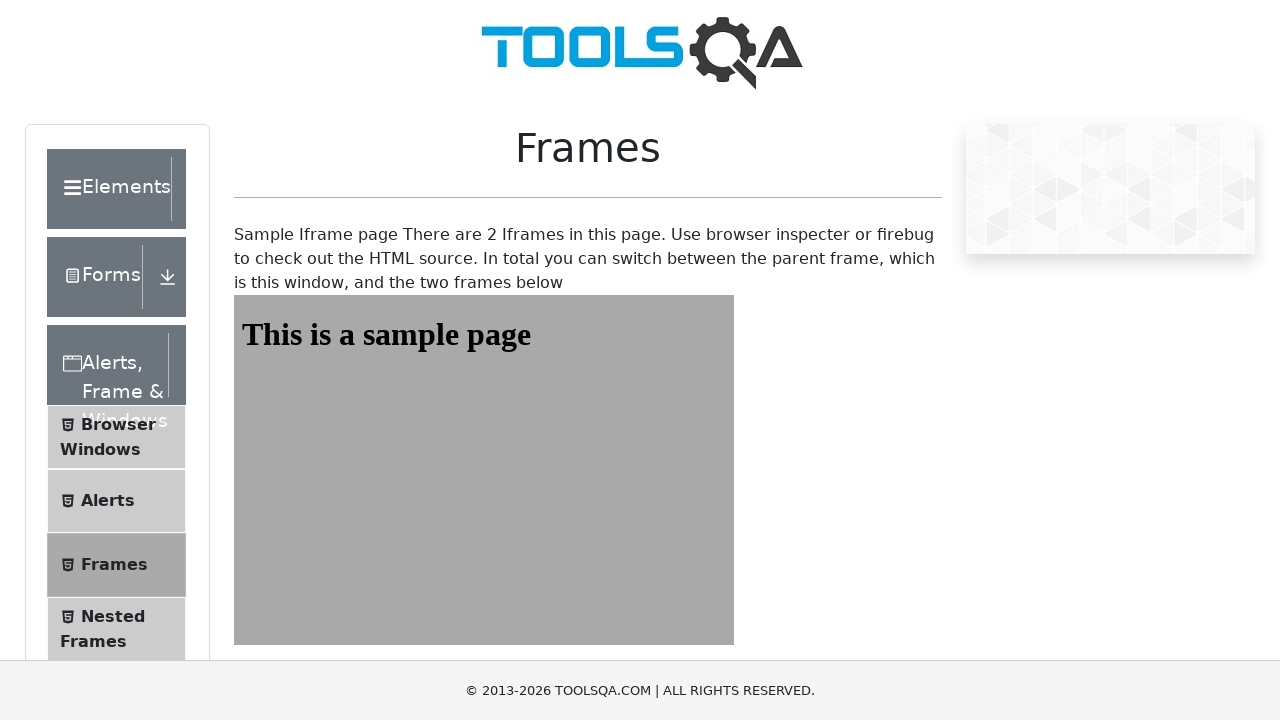

Navigated to frames demo page
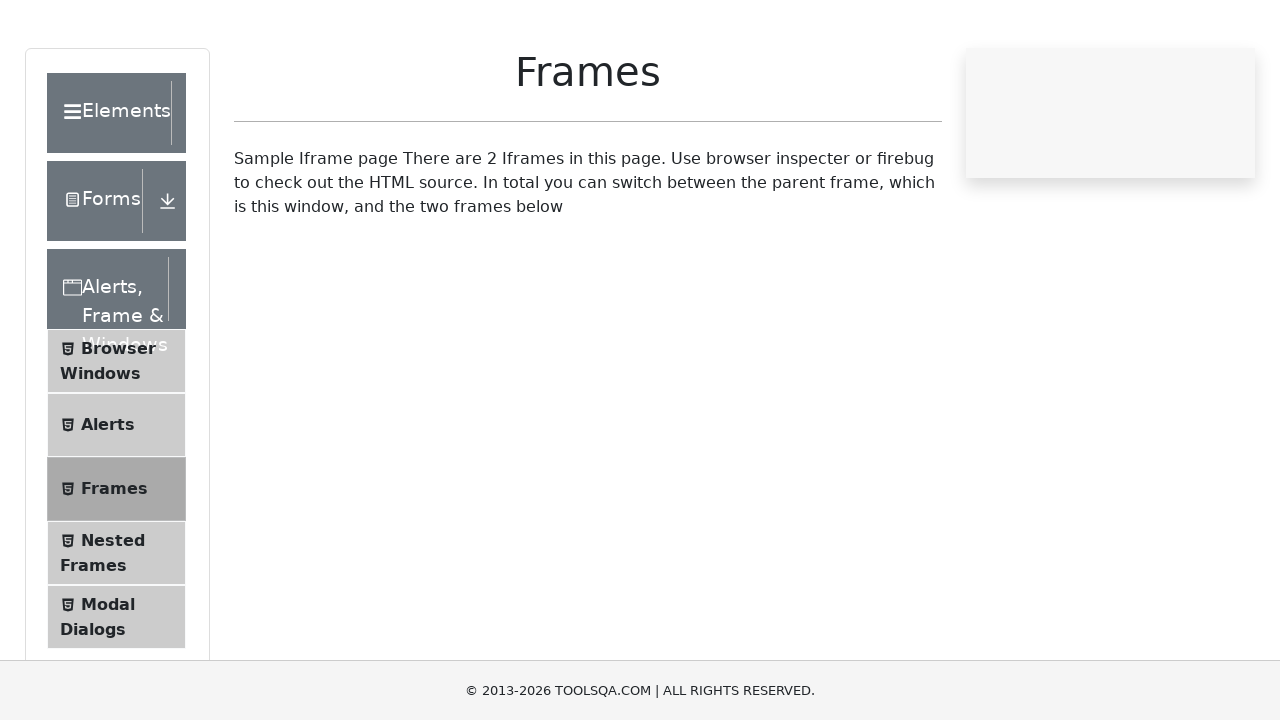

Located iframe with ID 'frame1'
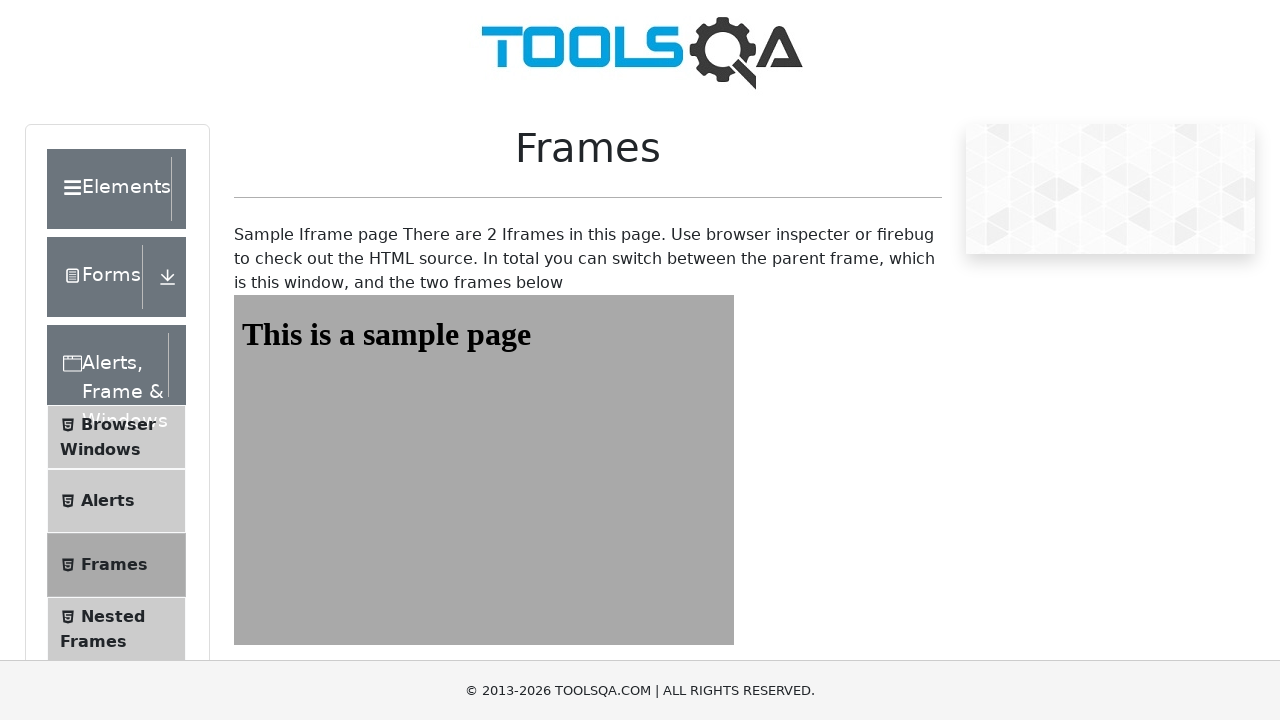

Located heading element inside iframe
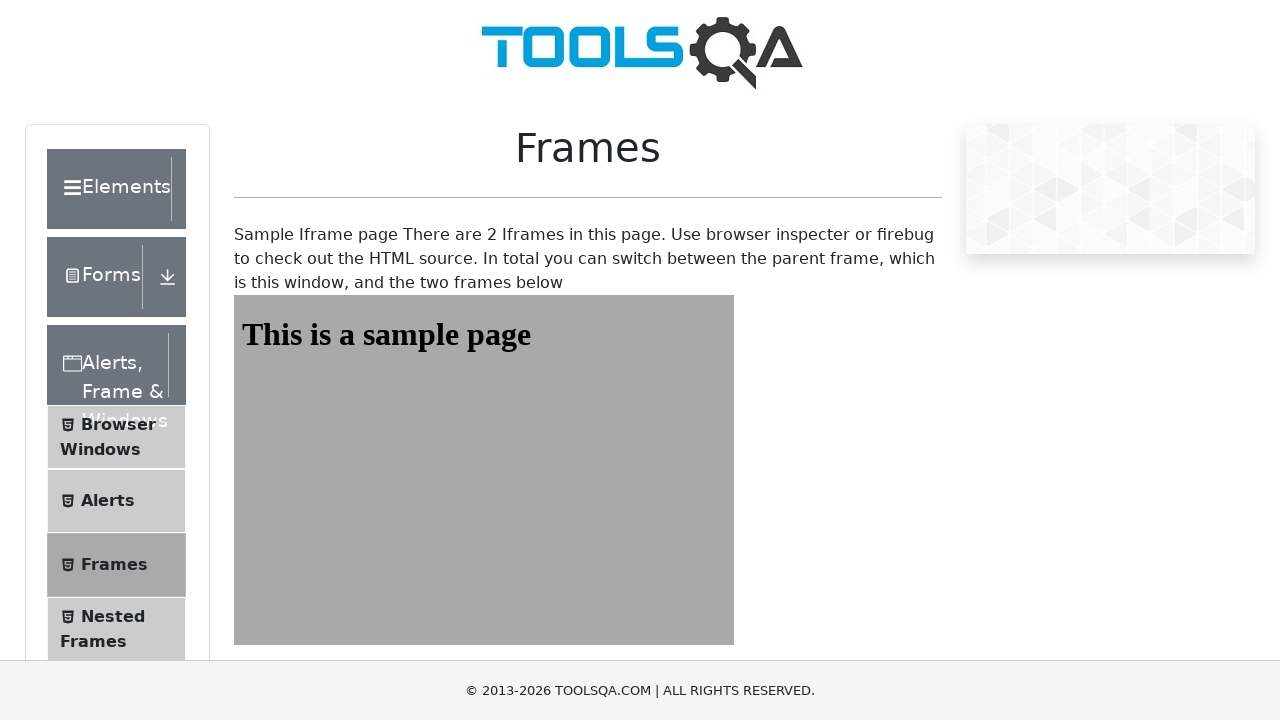

Heading element is now visible
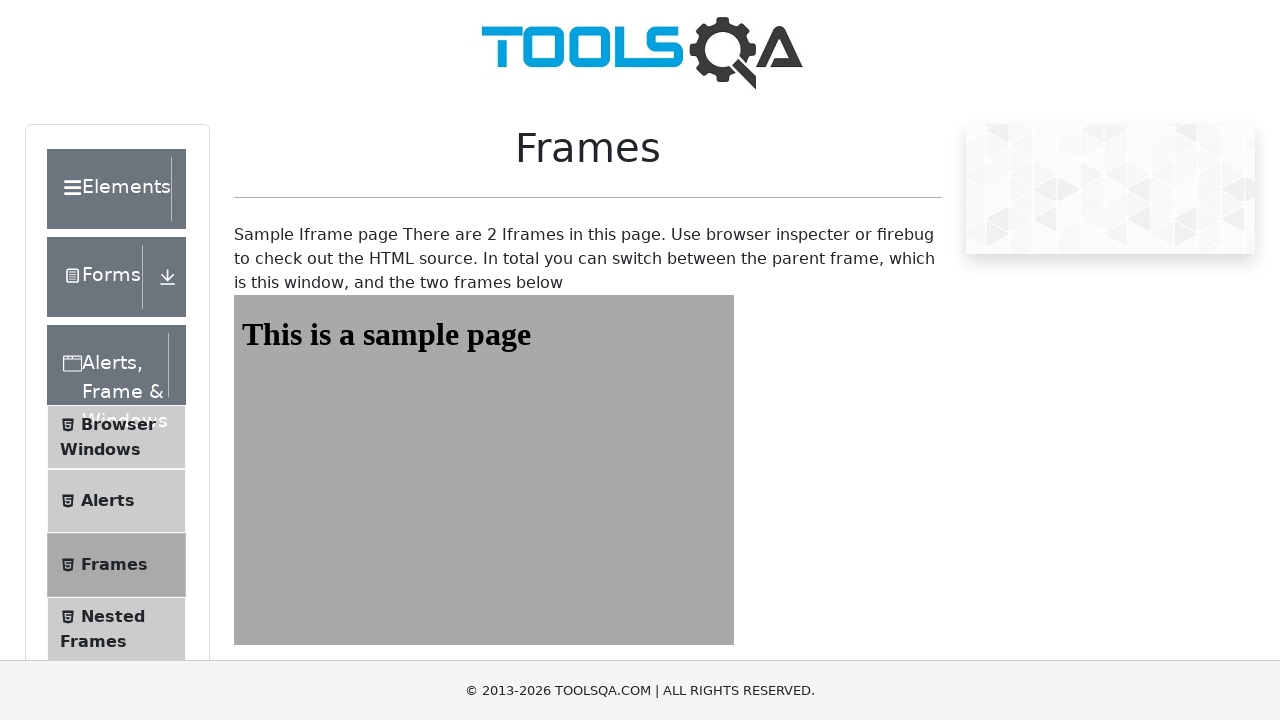

Verified heading text content is present
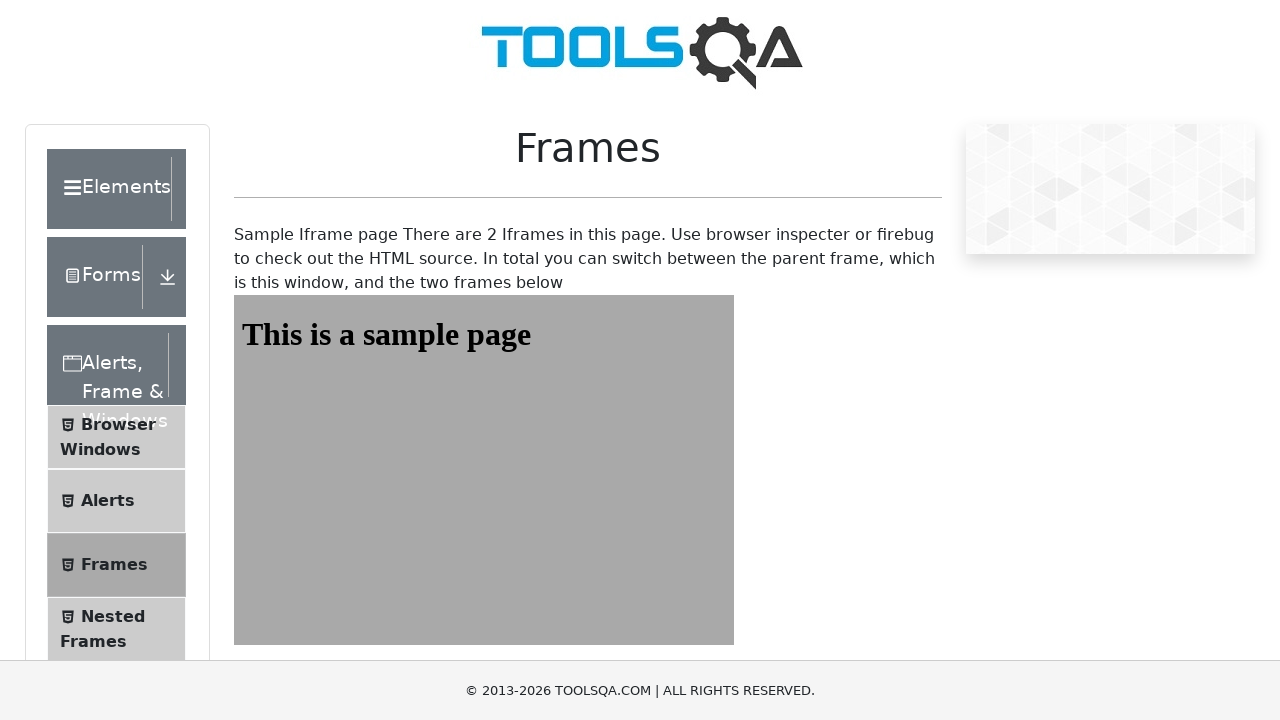

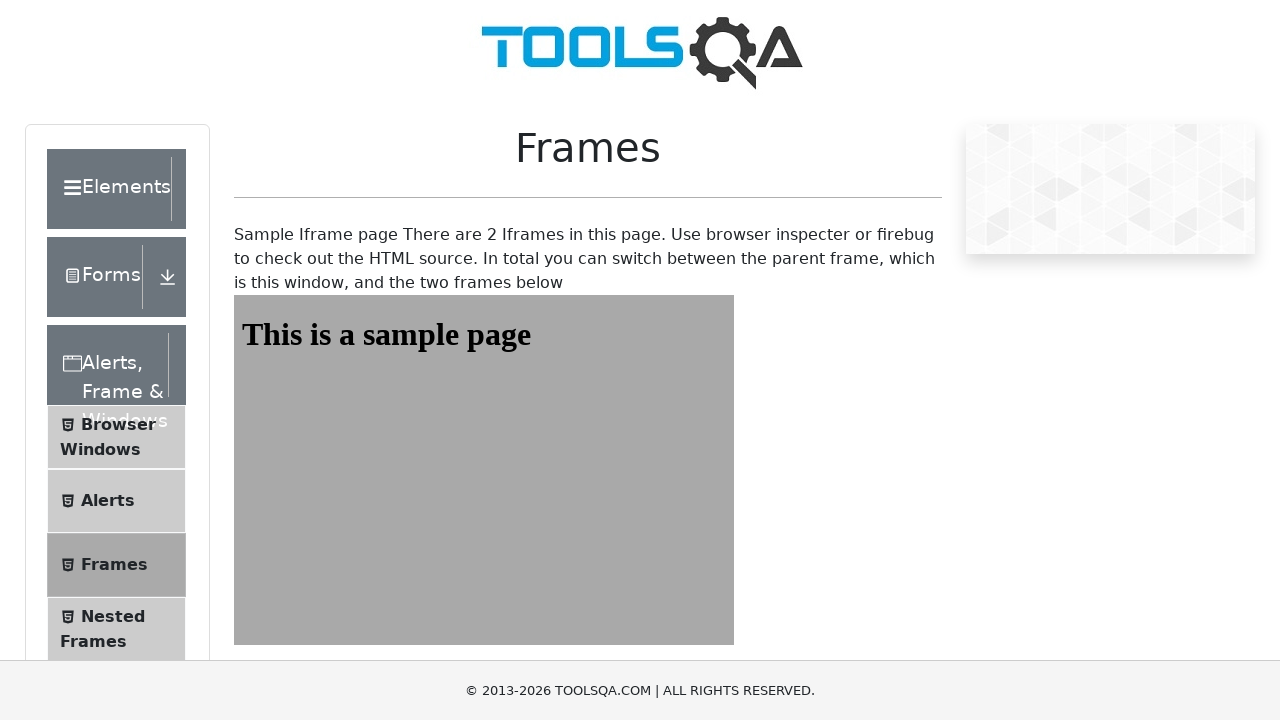